Tests that footer links exist and have valid href attributes

Starting URL: https://jpetstore.aspectran.com/

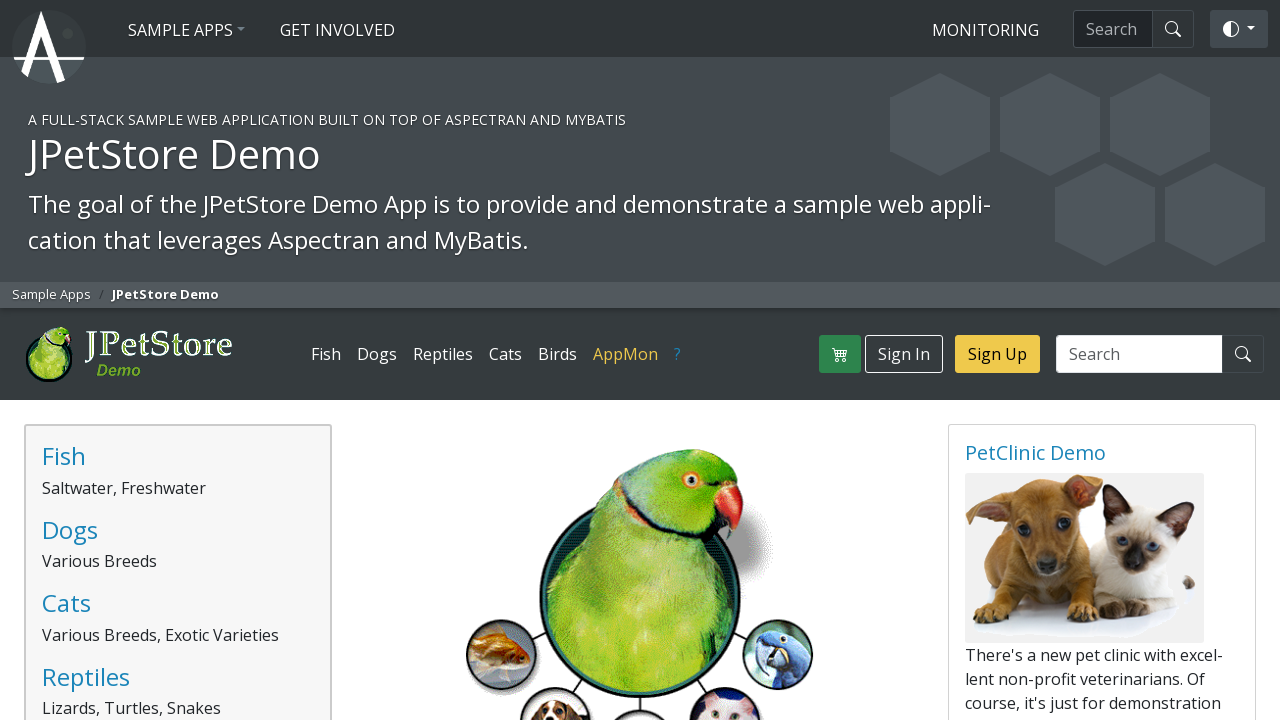

Navigated to JPetStore home page
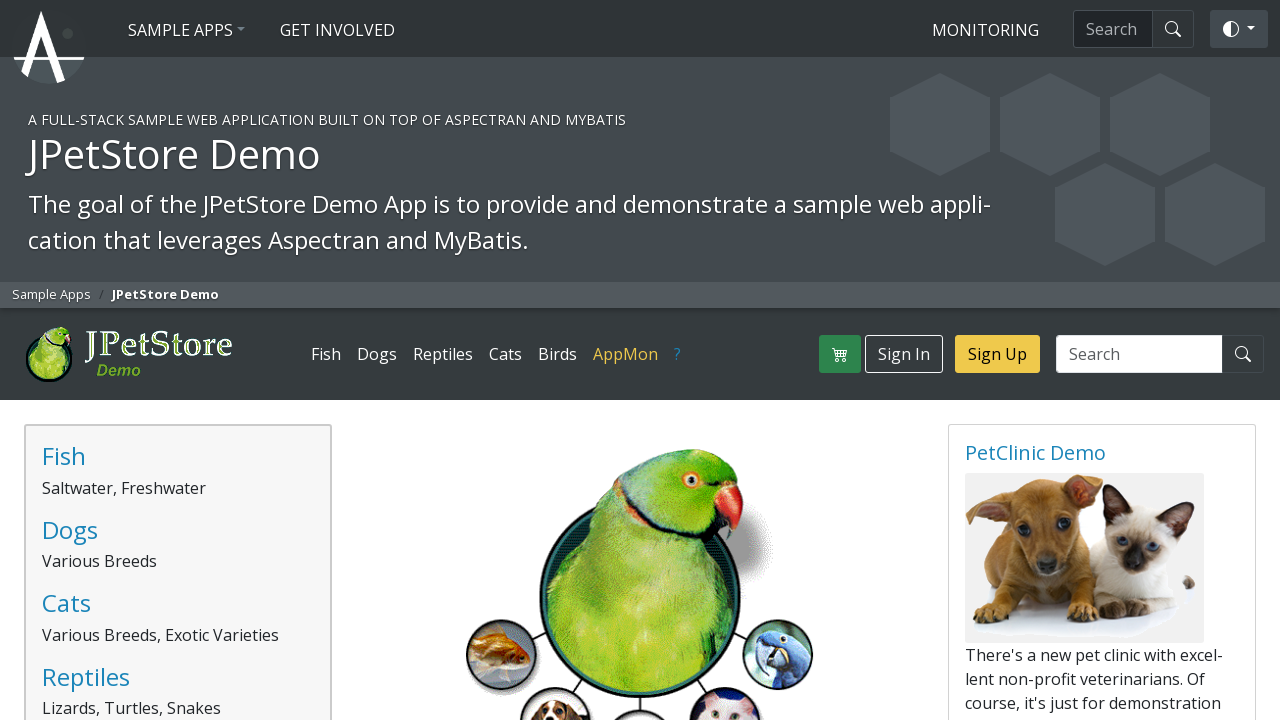

Located footer links
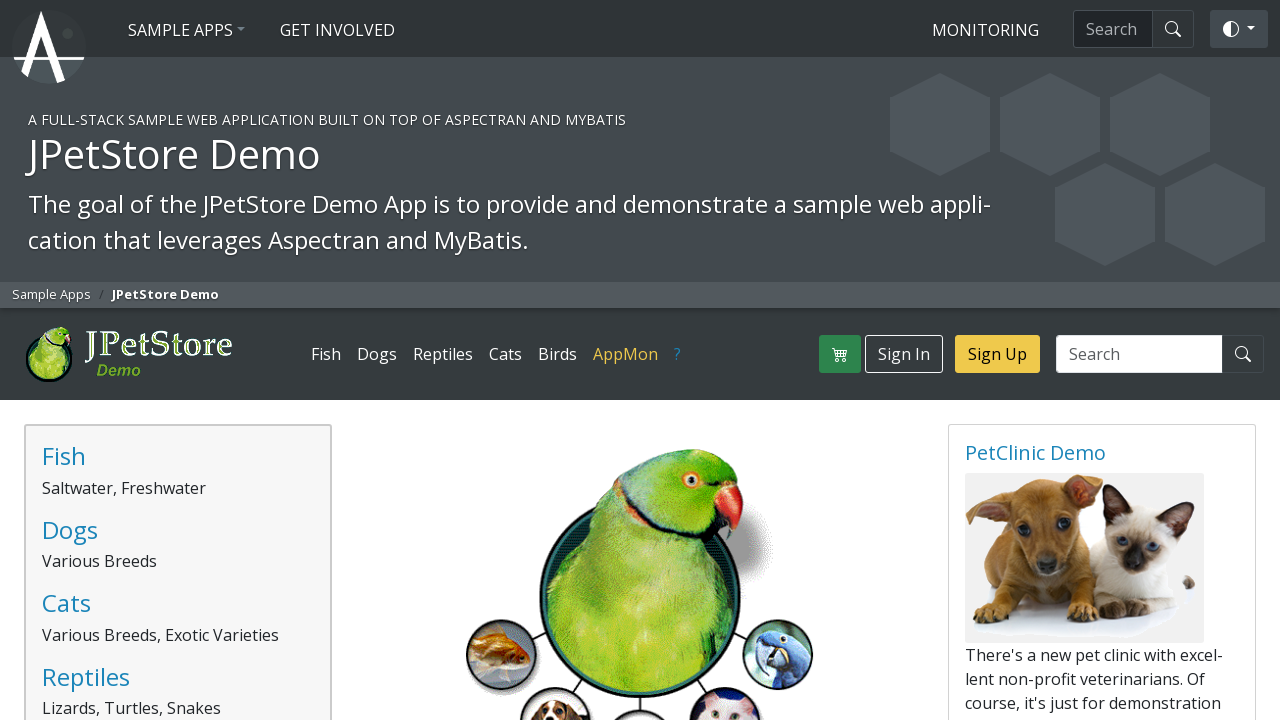

Found 7 footer links
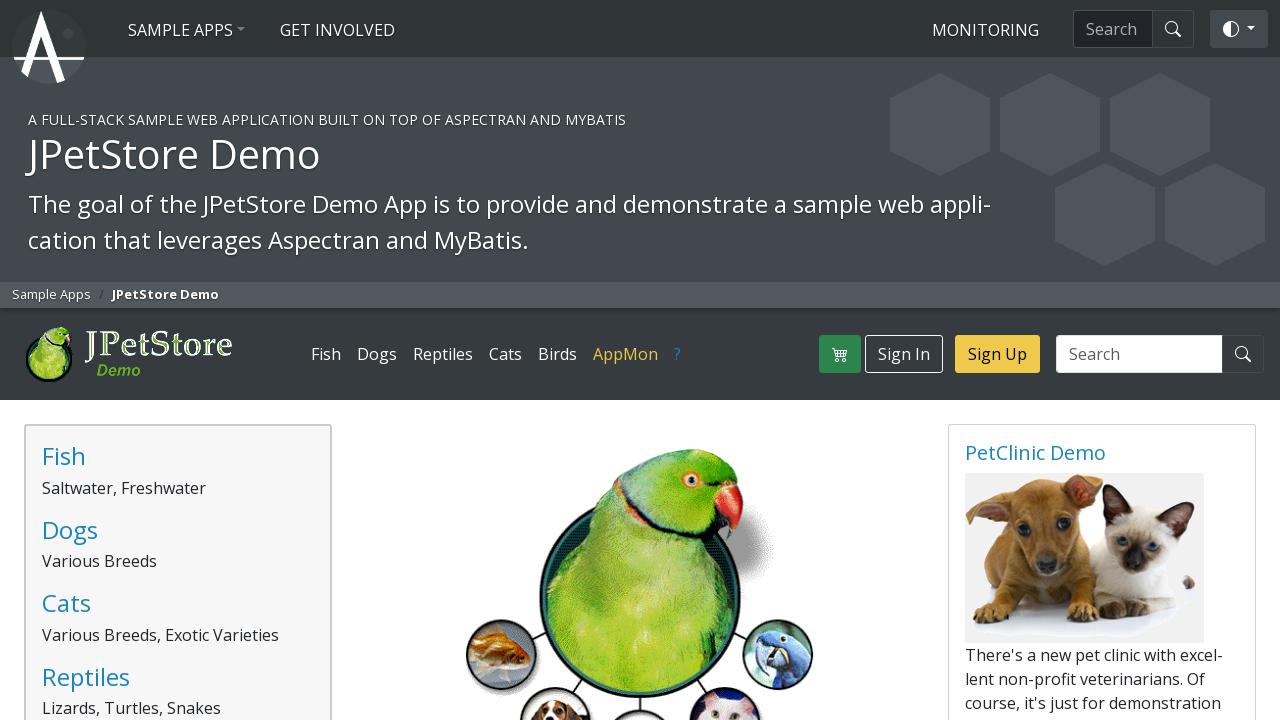

Verified footer has at least 2 links
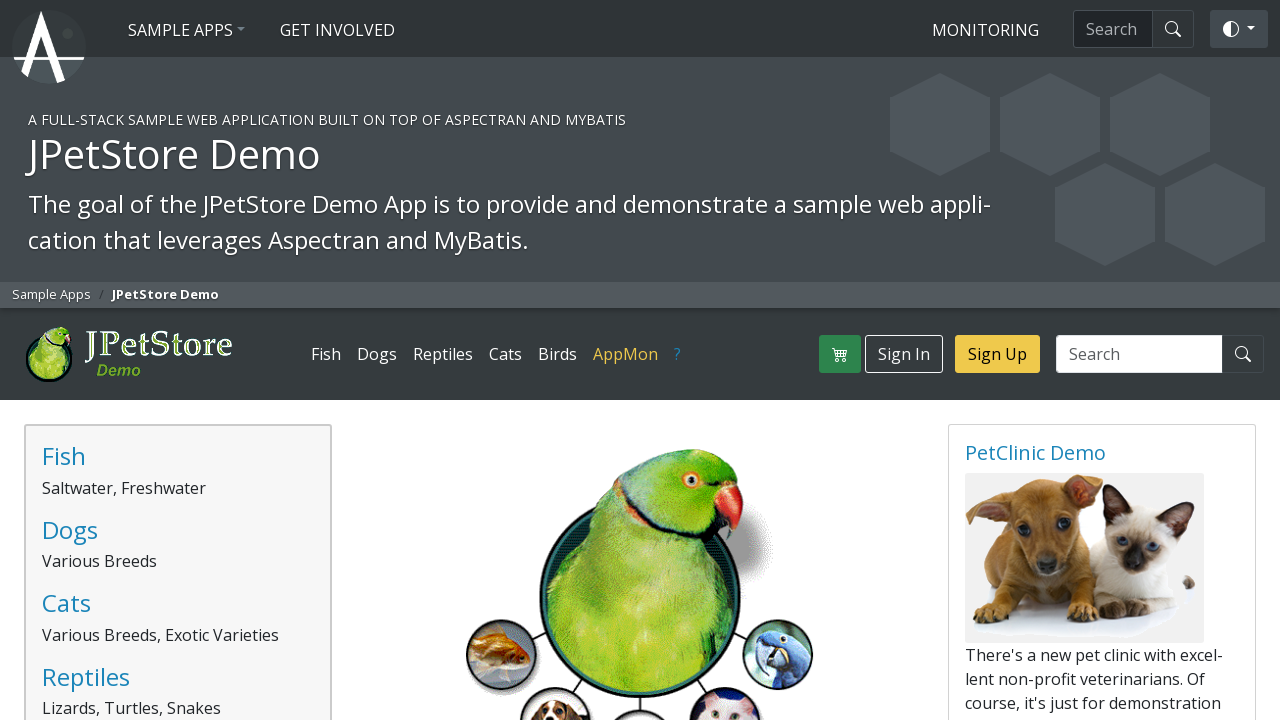

Selected footer link 1
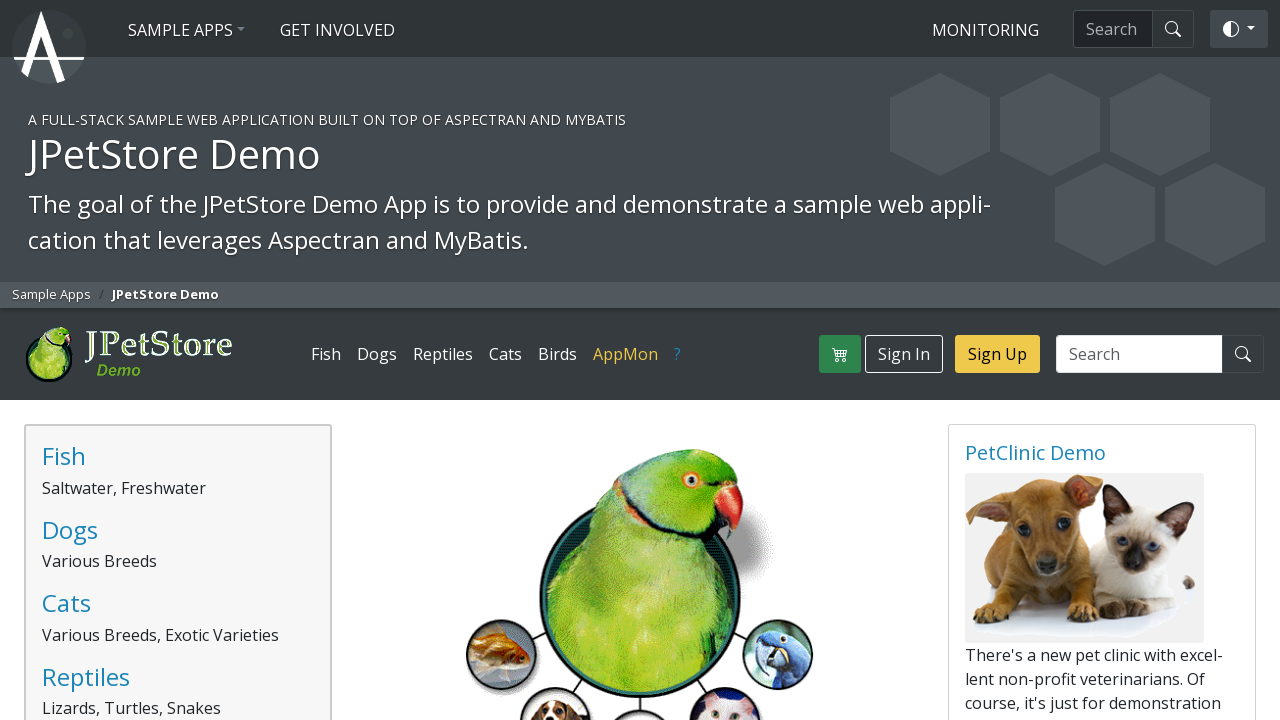

Retrieved href attribute: 'https://aspectran.com/'
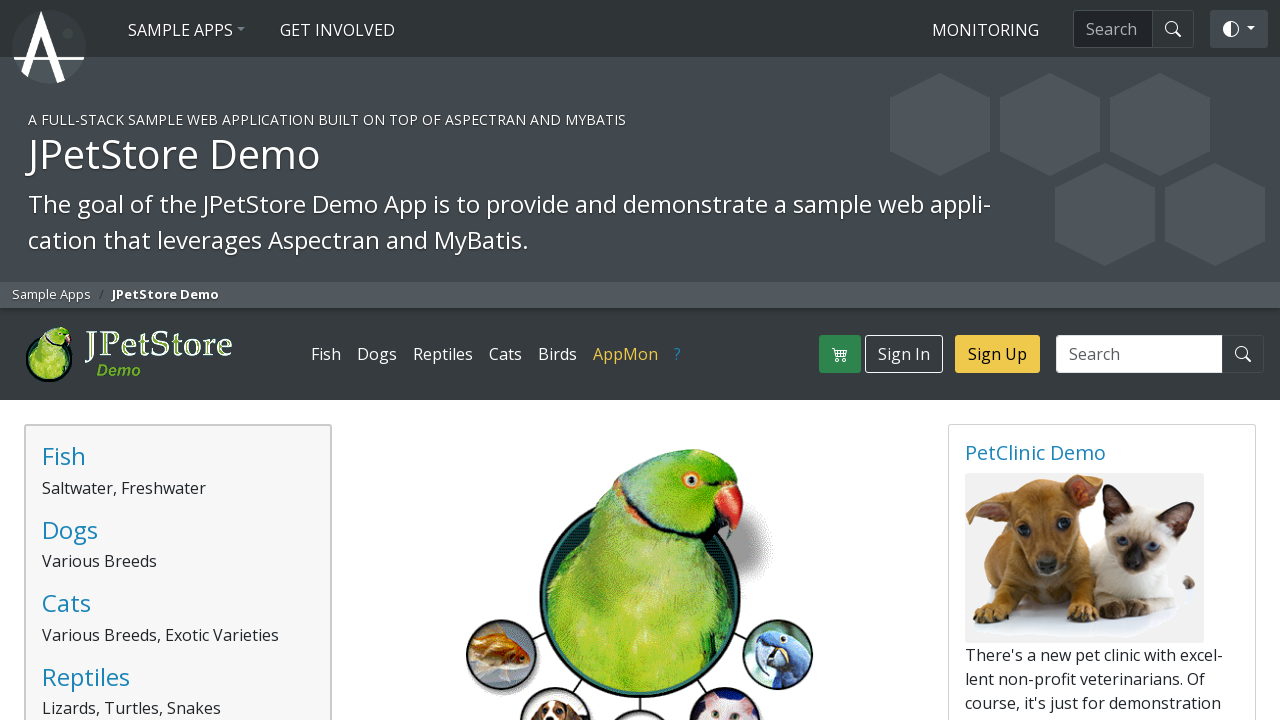

Verified footer link 1 has valid href attribute
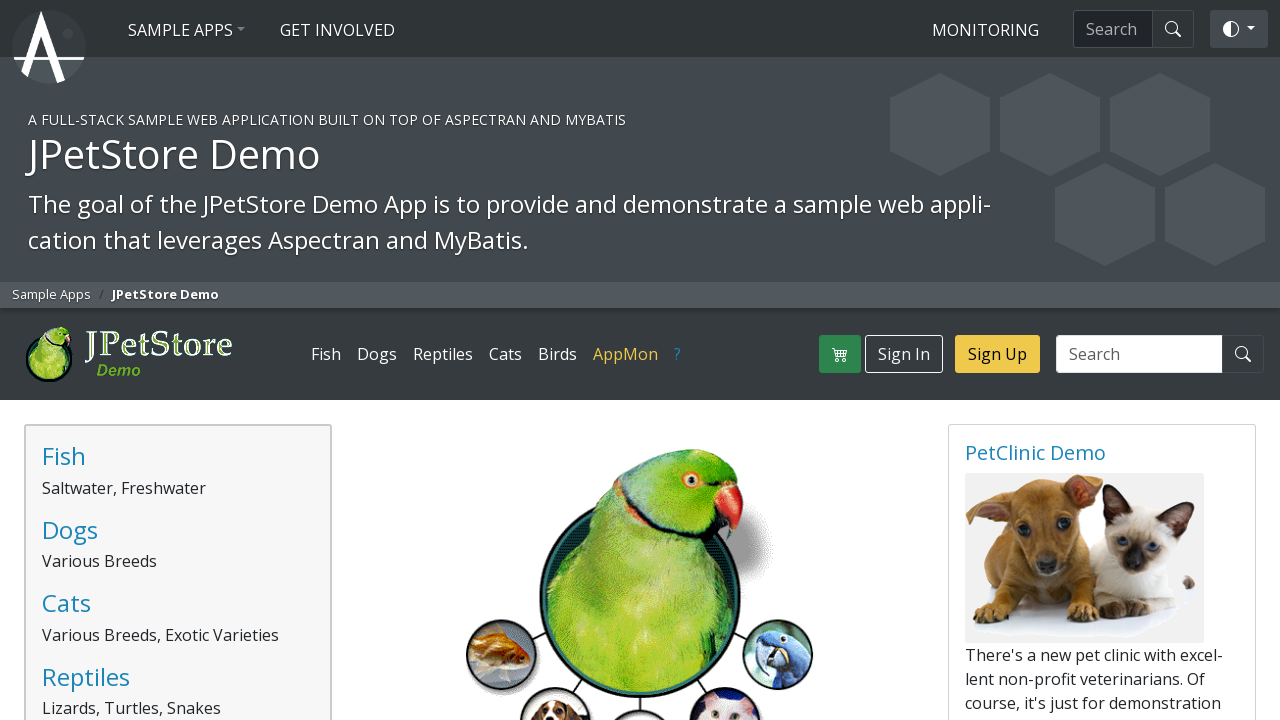

Selected footer link 2
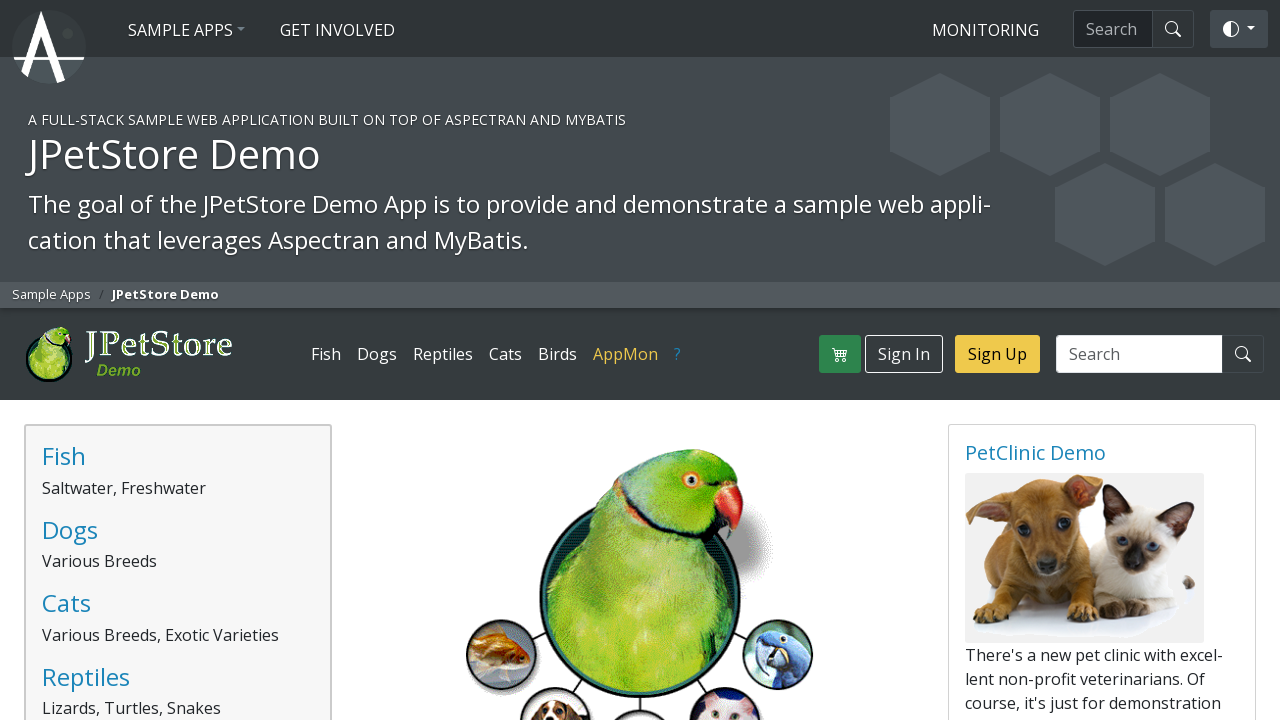

Retrieved href attribute: 'https://www.mybatis.org'
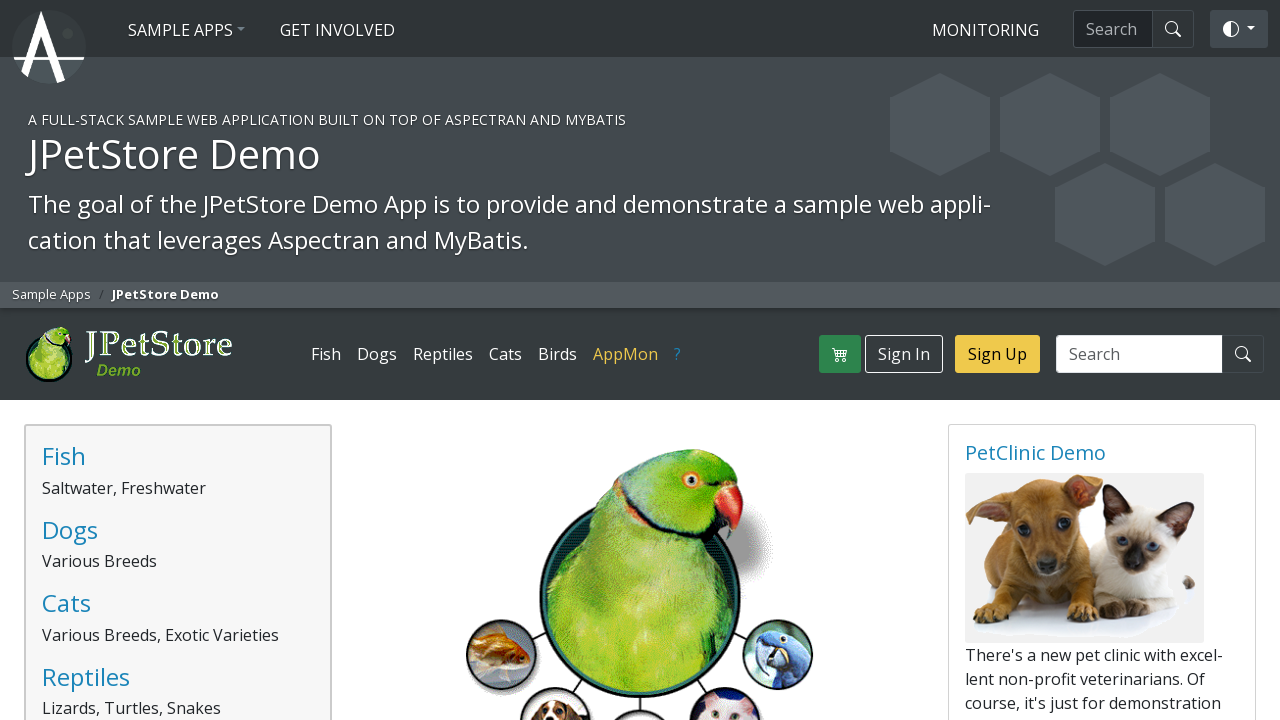

Verified footer link 2 has valid href attribute
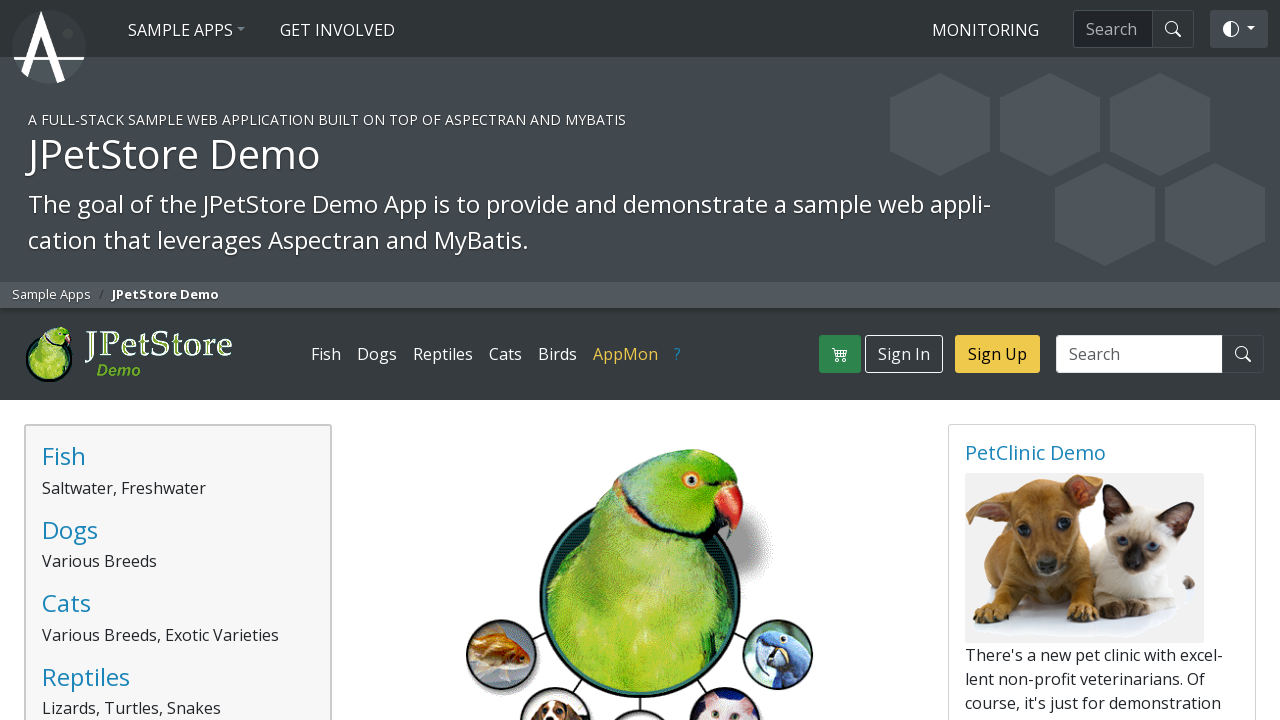

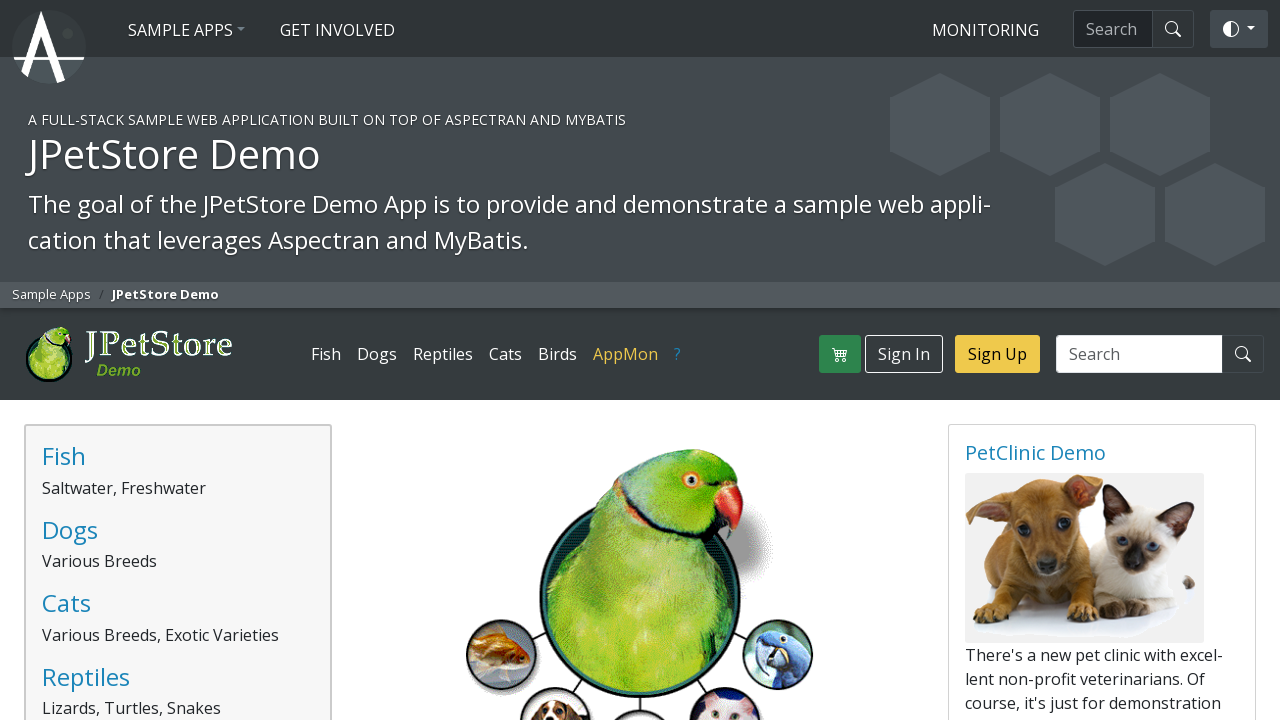